Tests the remove button functionality by clicking it, waiting for loading to complete, and verifying that the checkbox is removed and "It's gone!" message appears

Starting URL: https://practice.cydeo.com/dynamic_controls

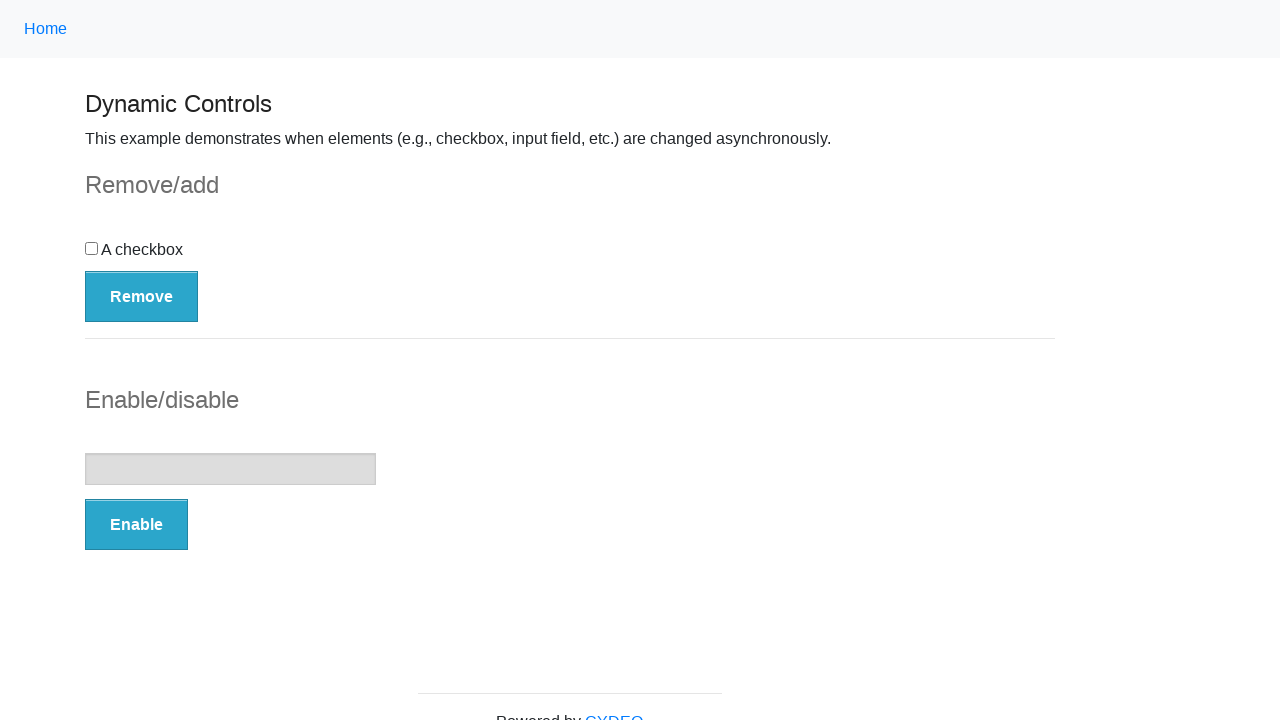

Navigated to dynamic controls practice page
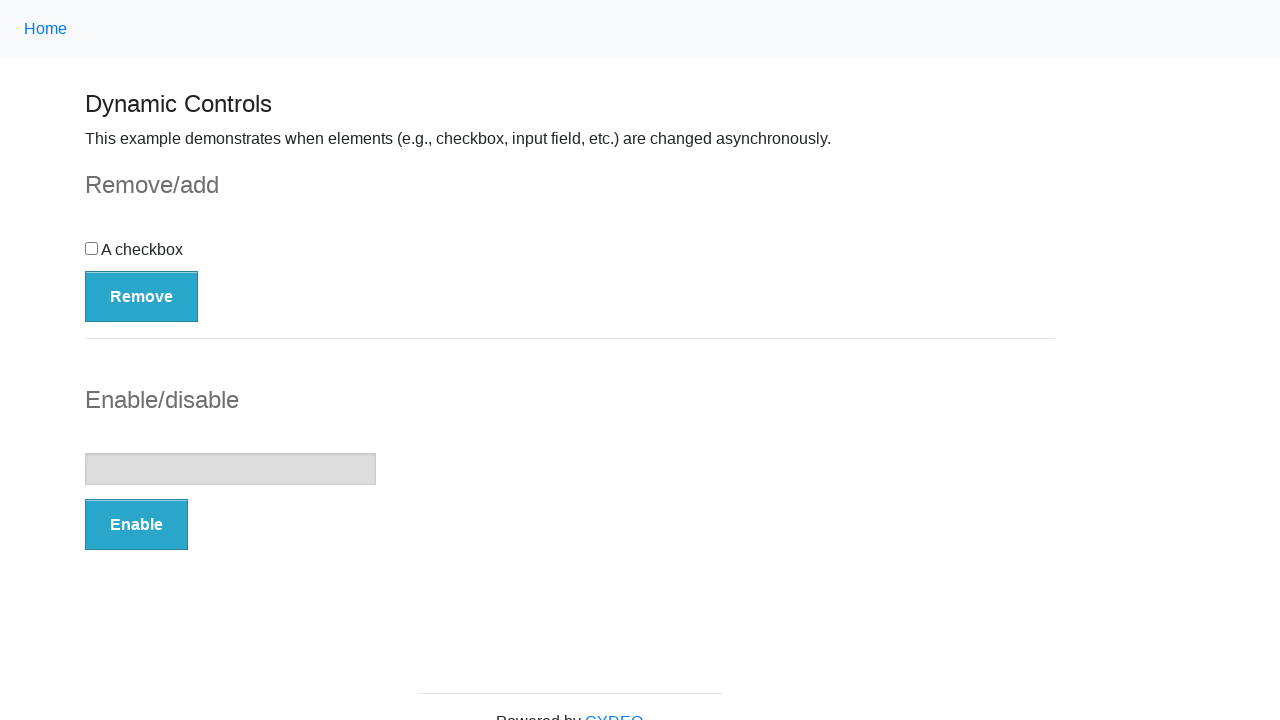

Clicked the Remove button at (142, 296) on button:has-text('Remove')
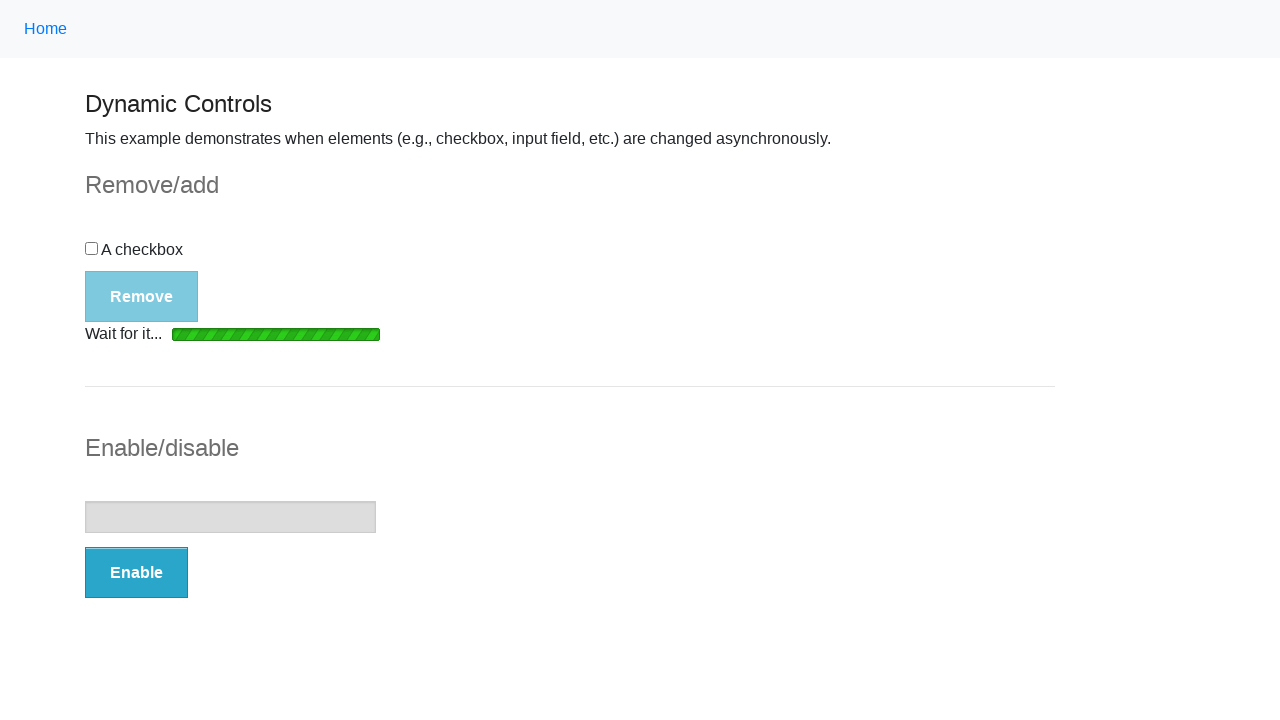

Loading bar disappeared
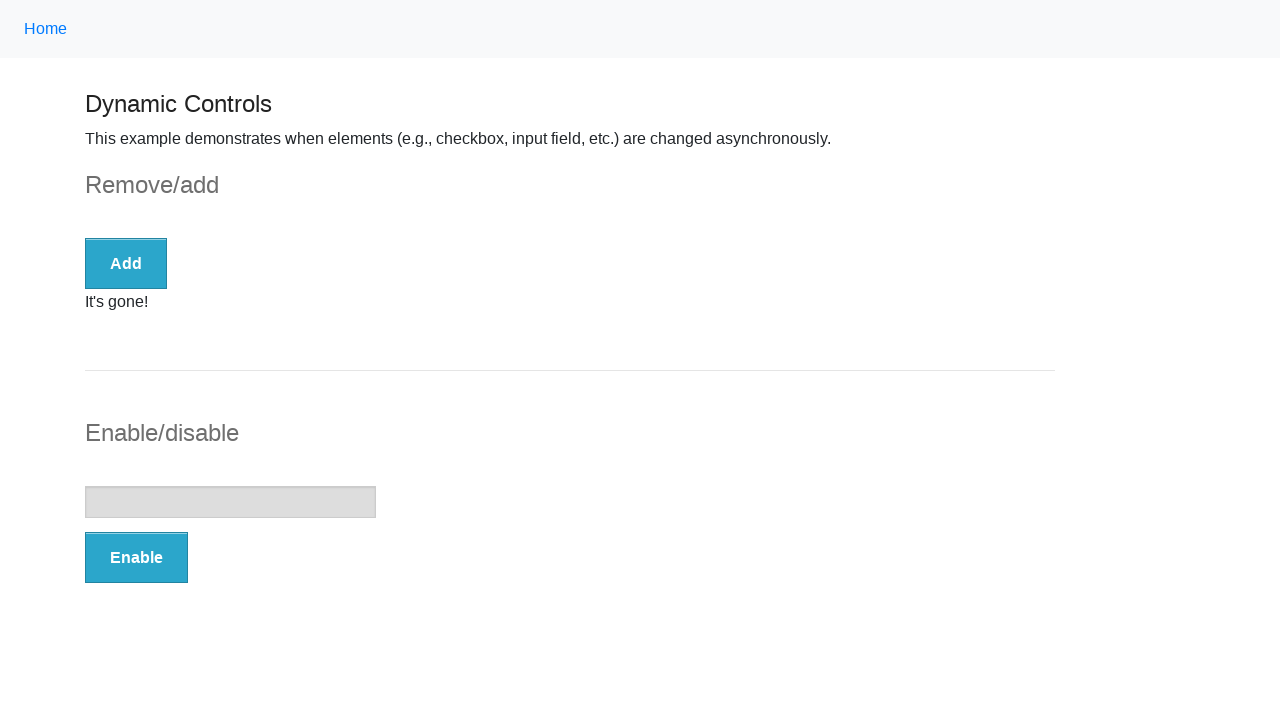

Checked that checkbox is not visible
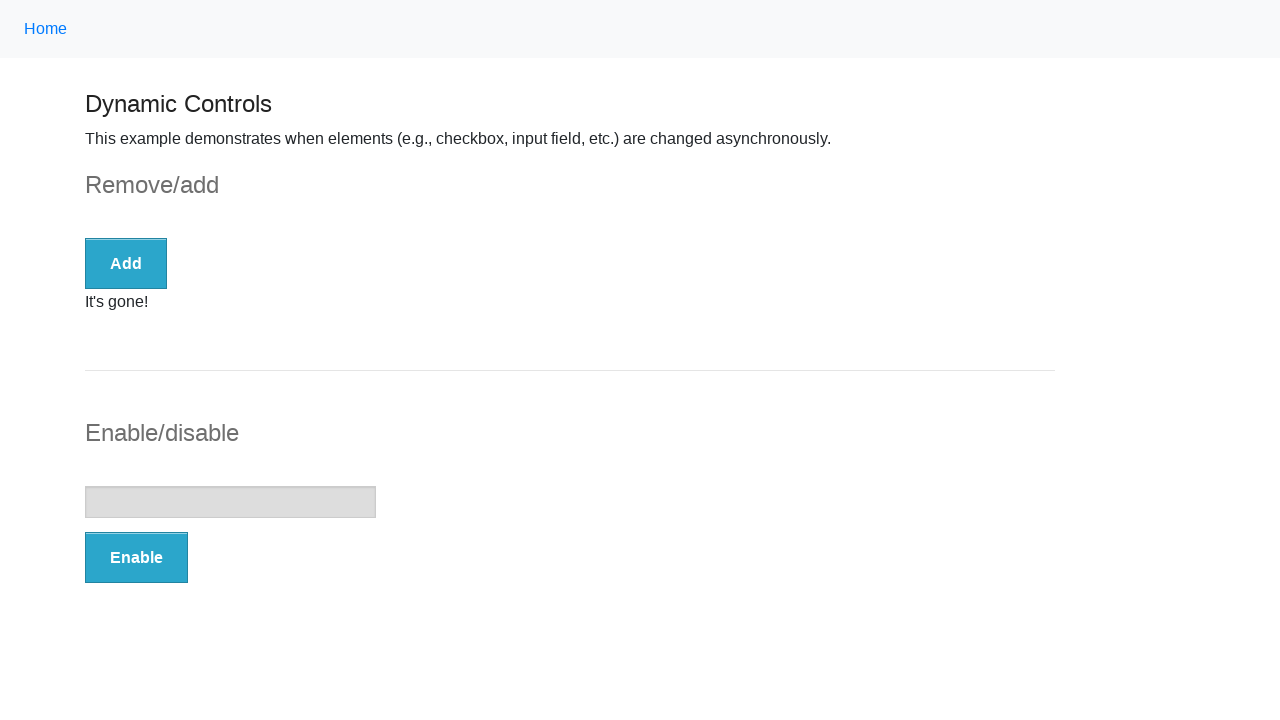

Assertion passed: Checkbox is not visible
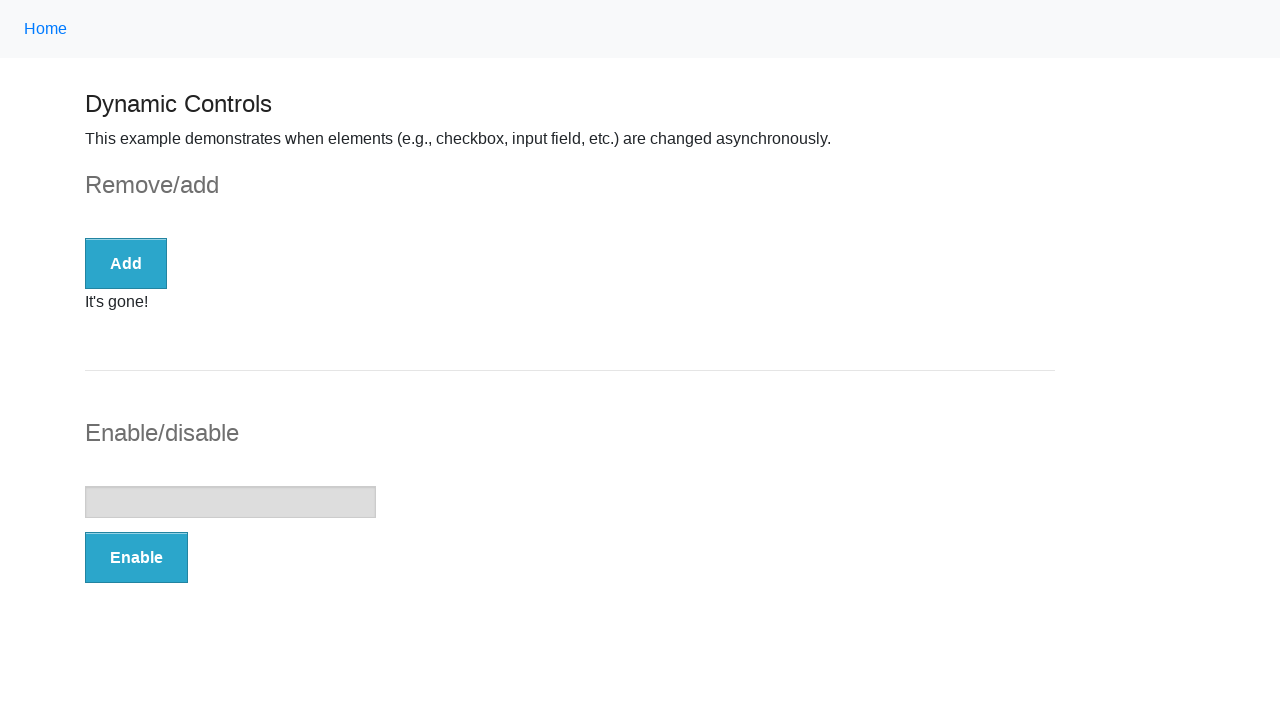

Message element appeared
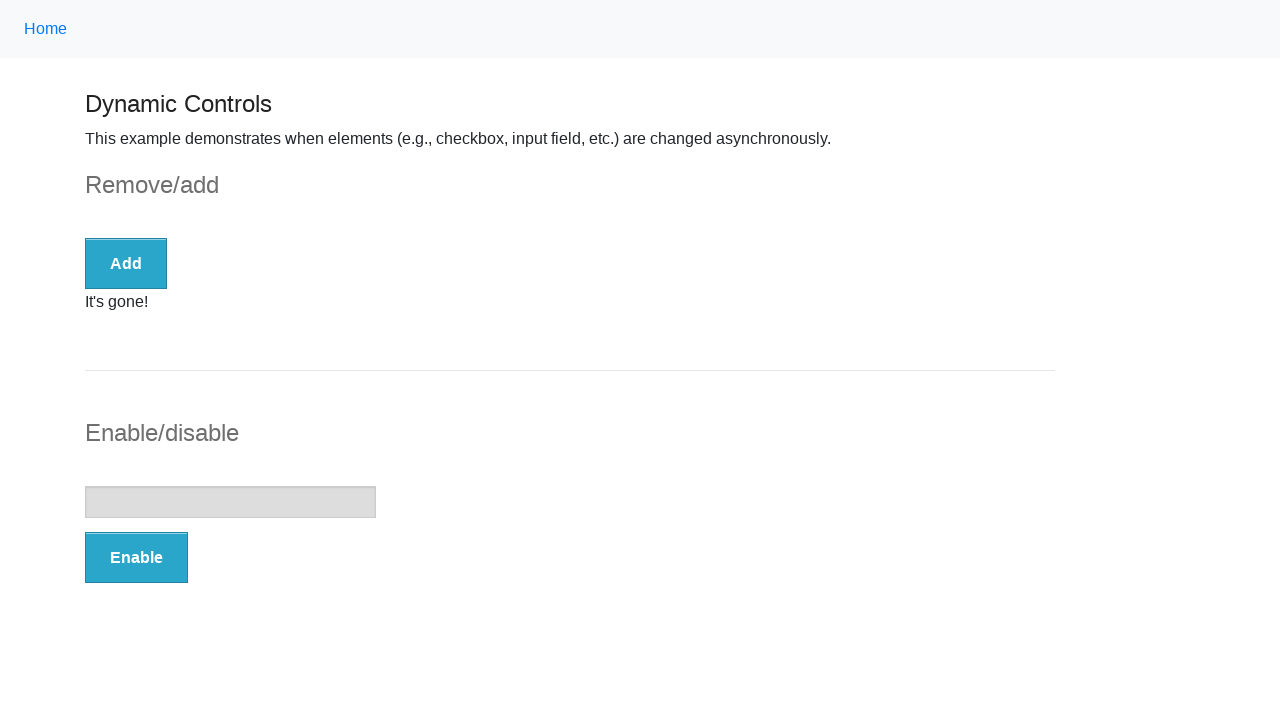

Assertion passed: Message is visible
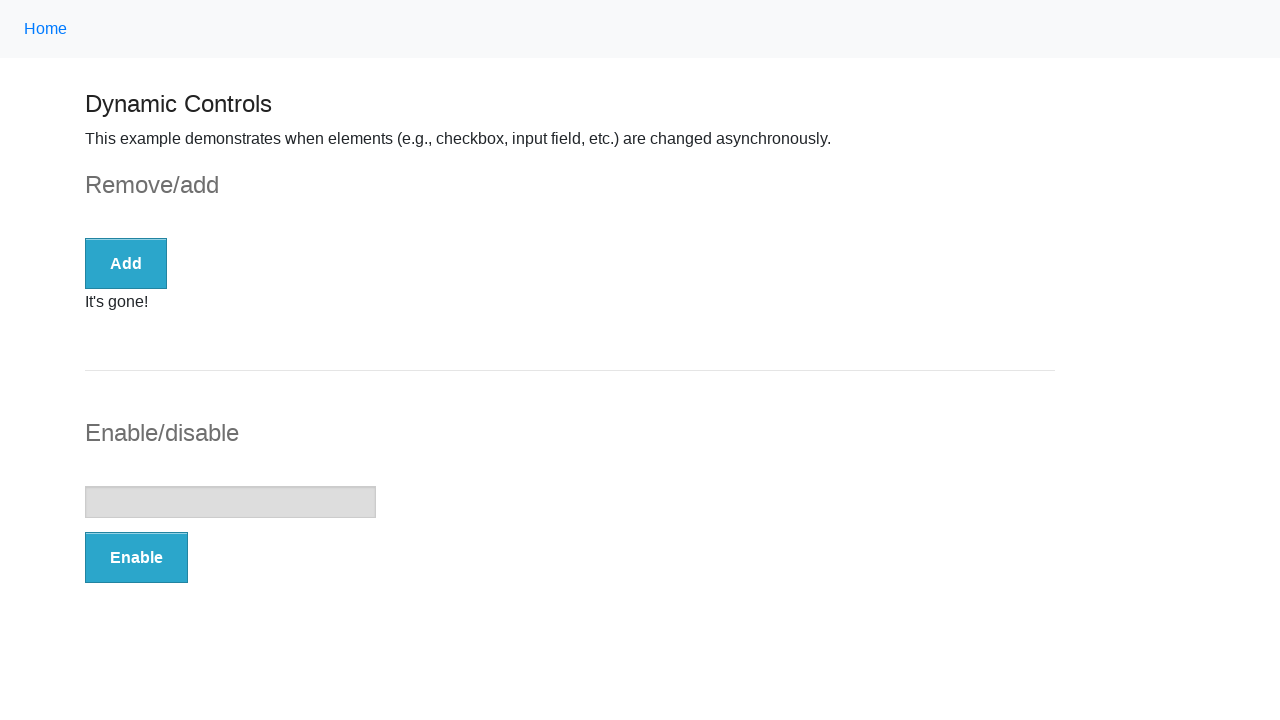

Assertion passed: Message contains 'It's gone!'
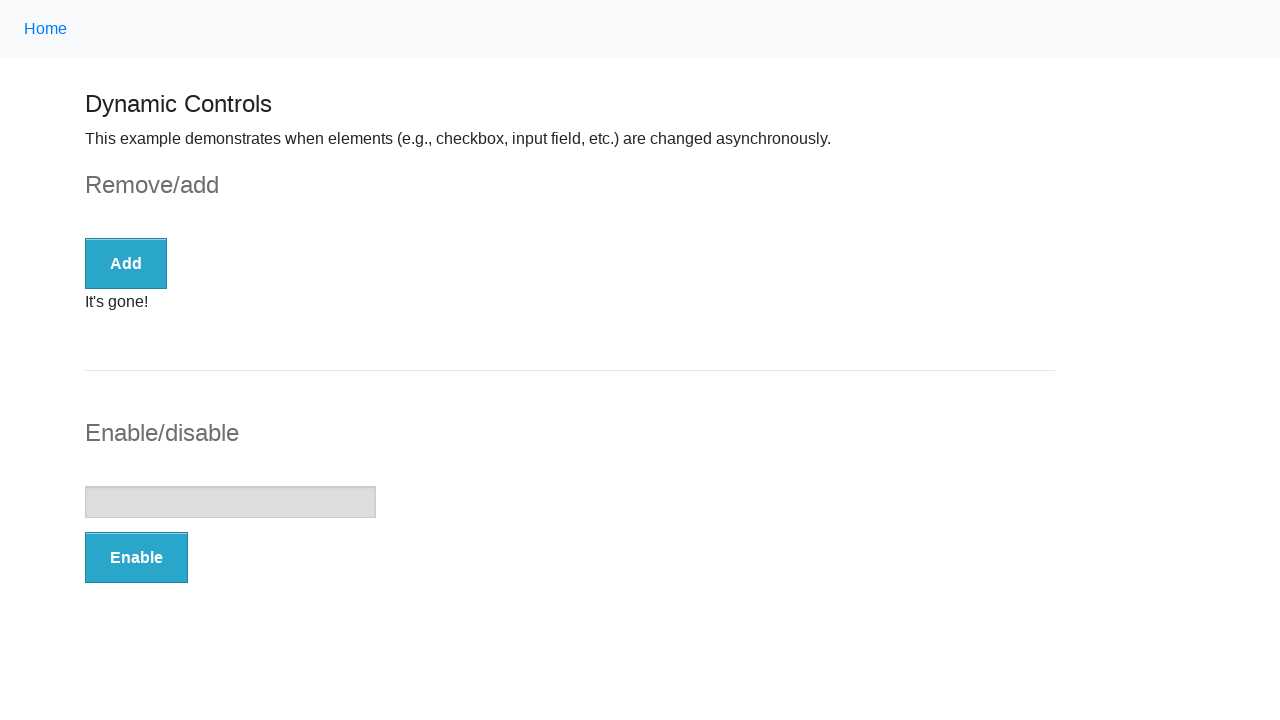

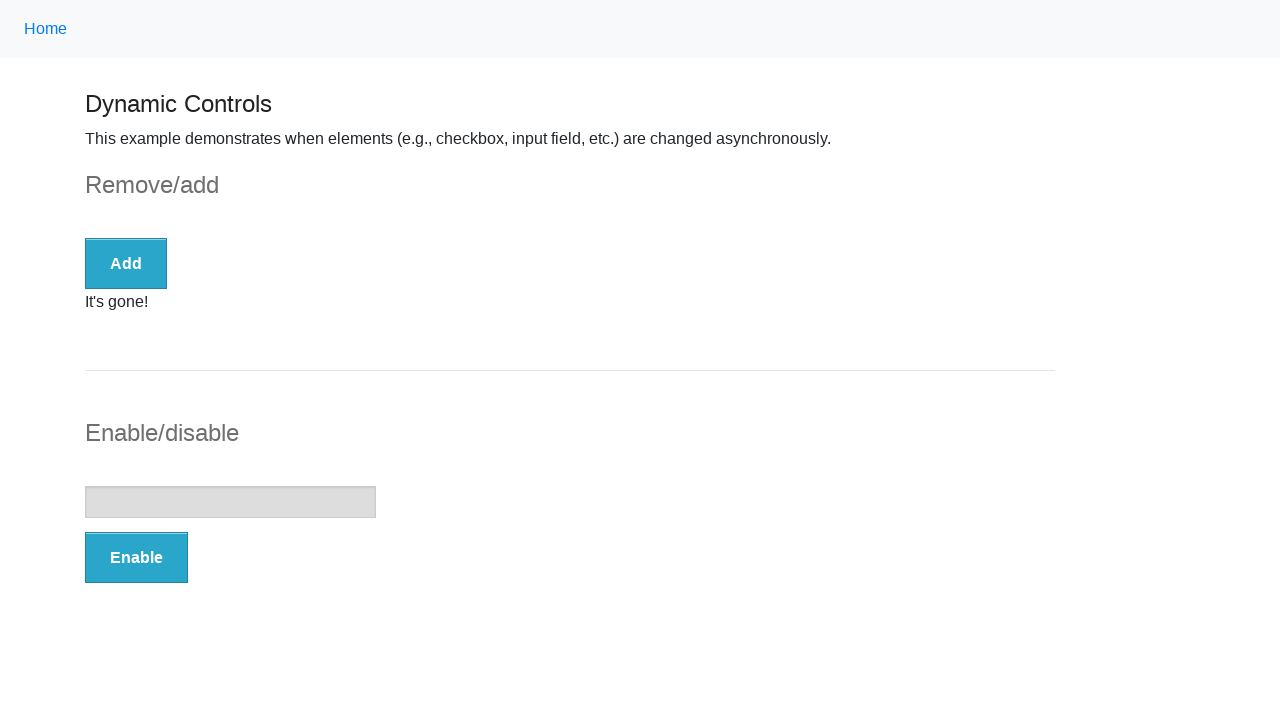